Navigates to SpiceJet website and verifies that links are present on the page

Starting URL: https://www.spicejet.com/

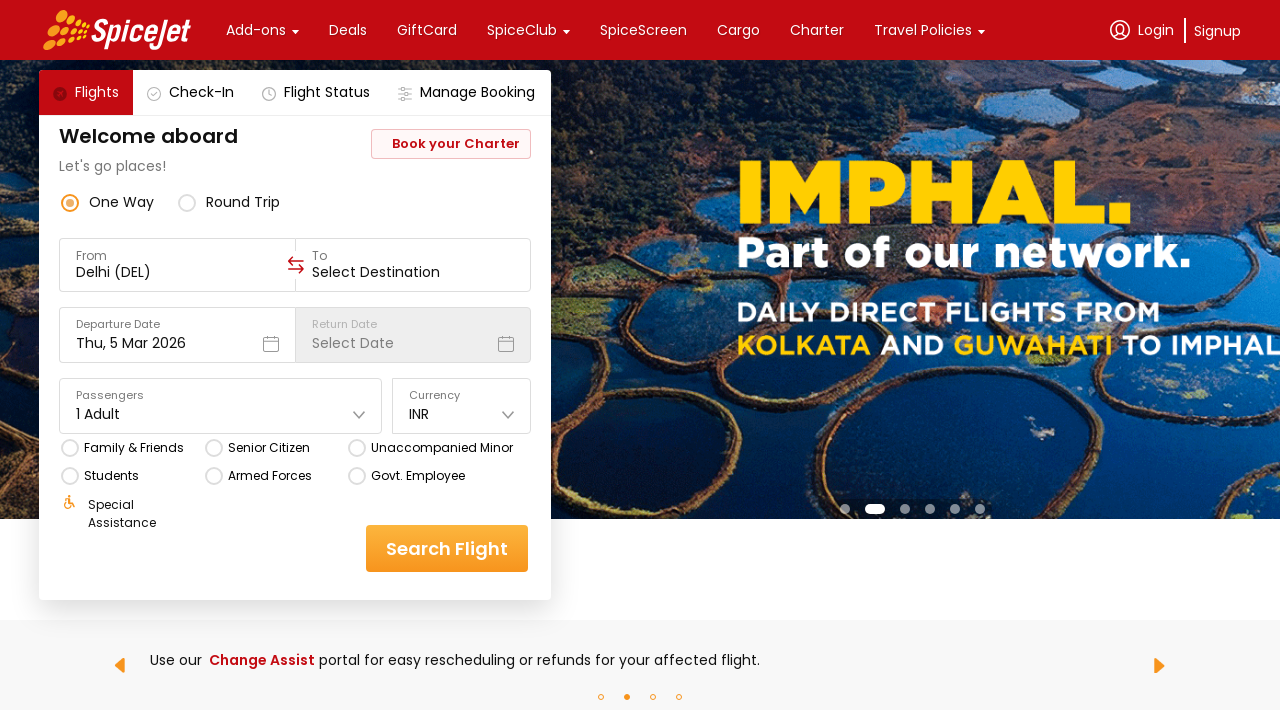

Navigated to SpiceJet website
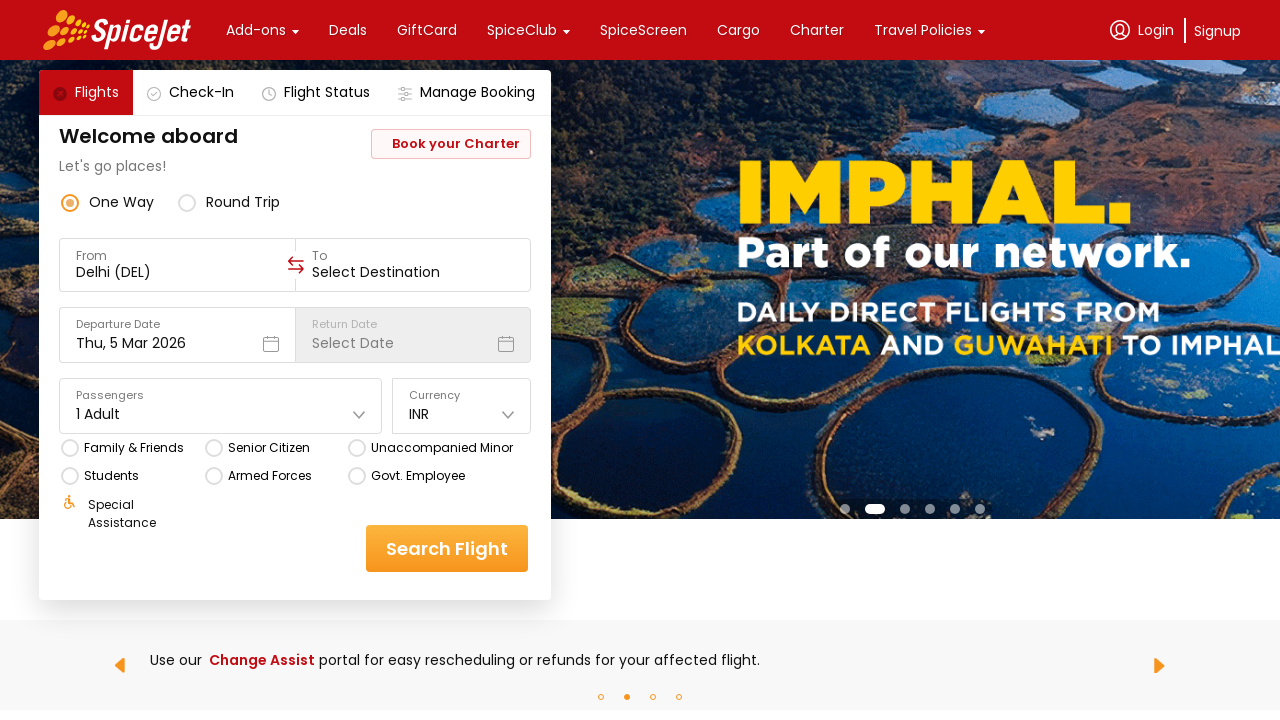

Page loaded and links became visible
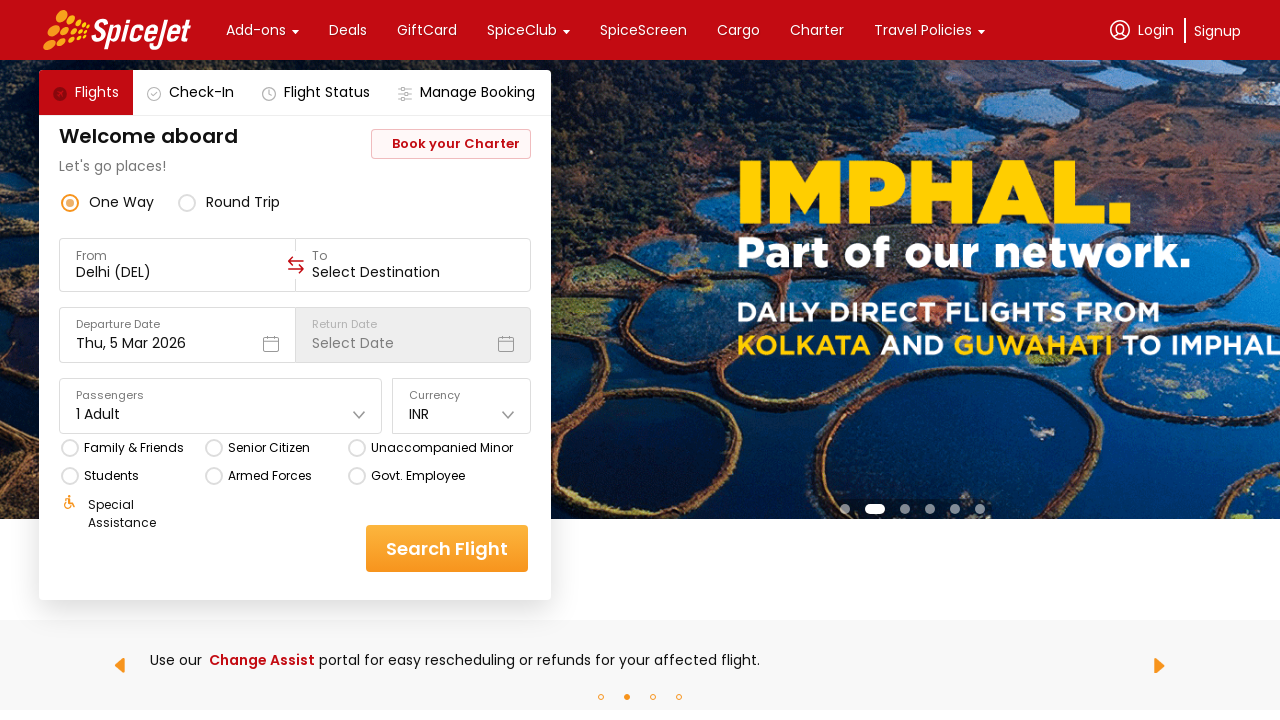

Found 102 links on the page
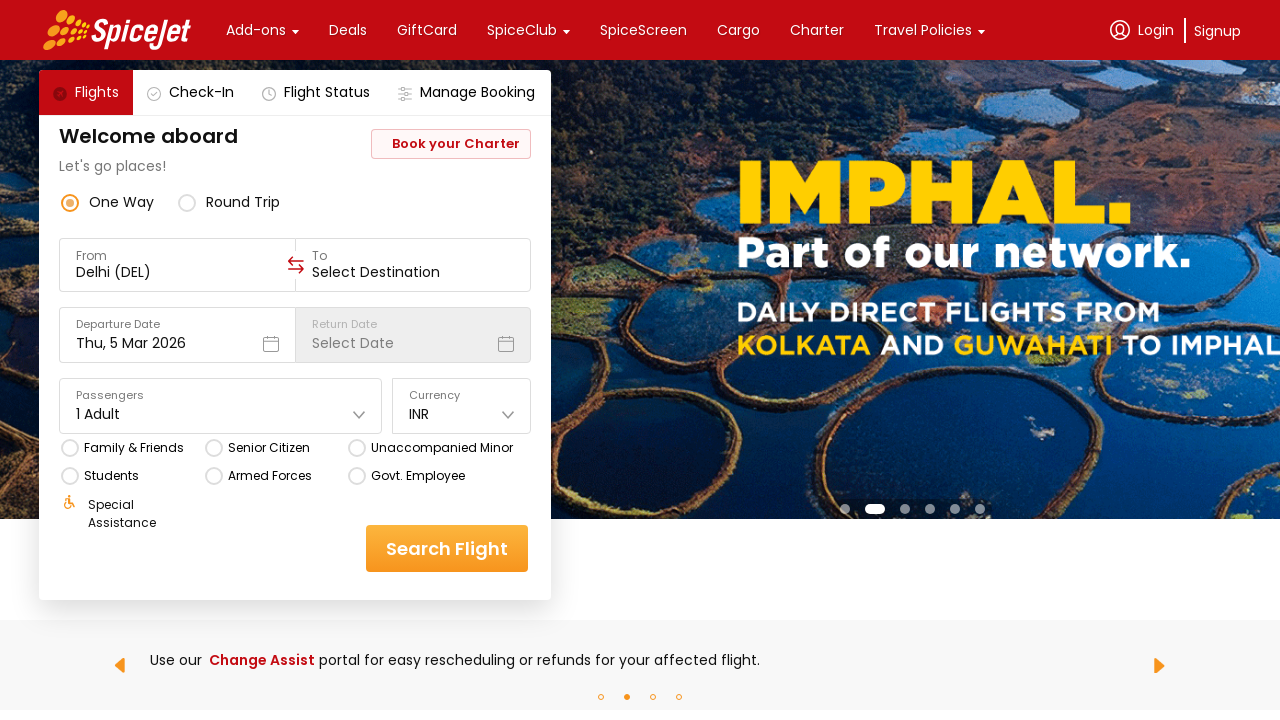

Verified that links are present on the page
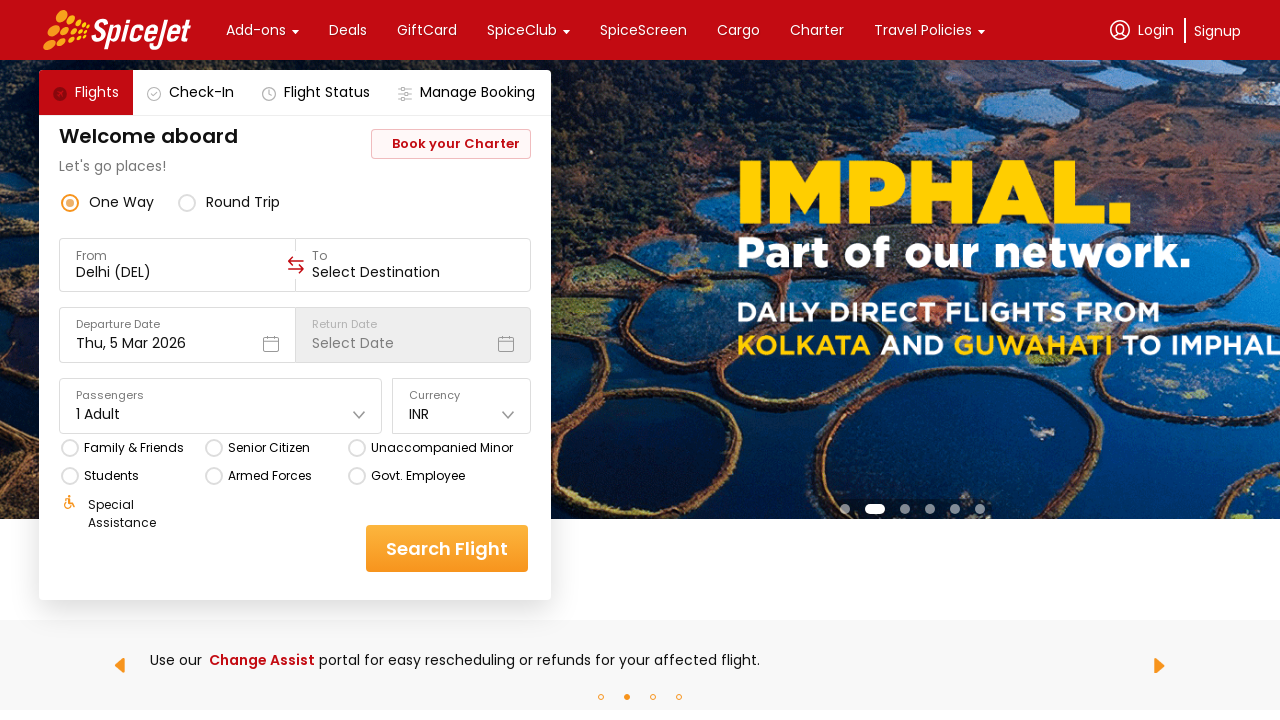

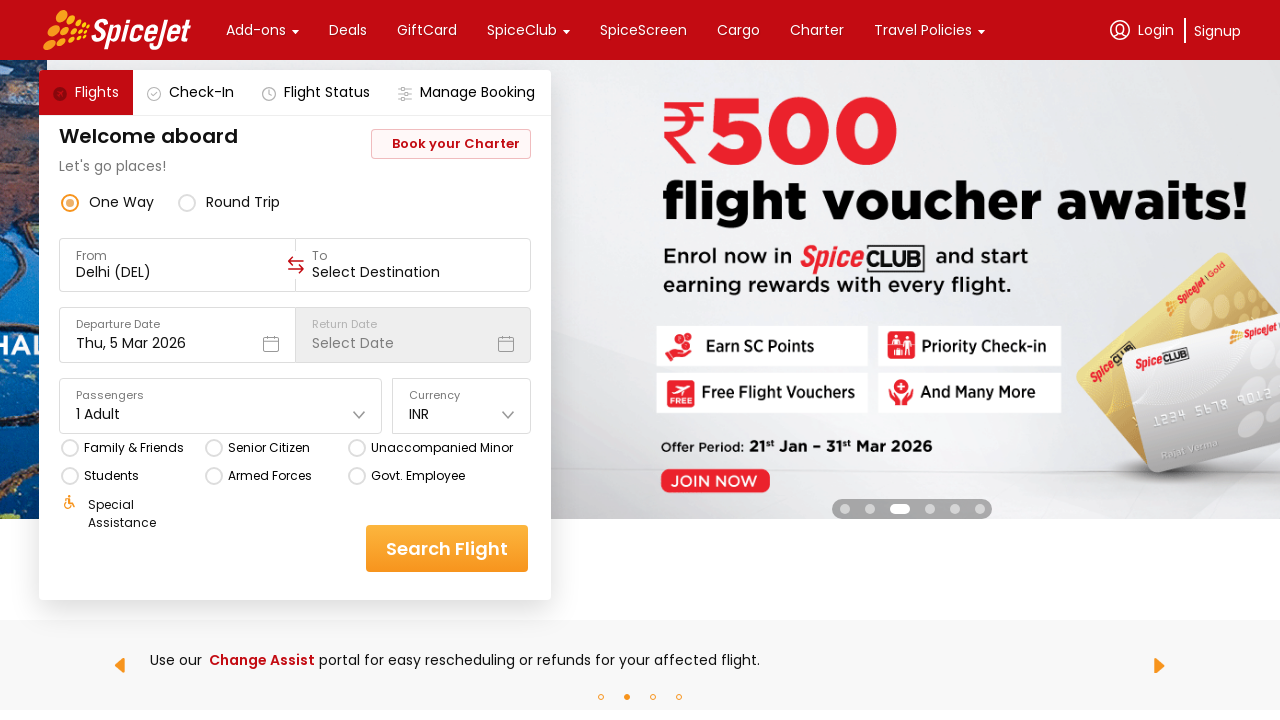